Tests clicking a link that opens a popup window on the omayo test site, then closes all browser windows.

Starting URL: http://omayo.blogspot.com/

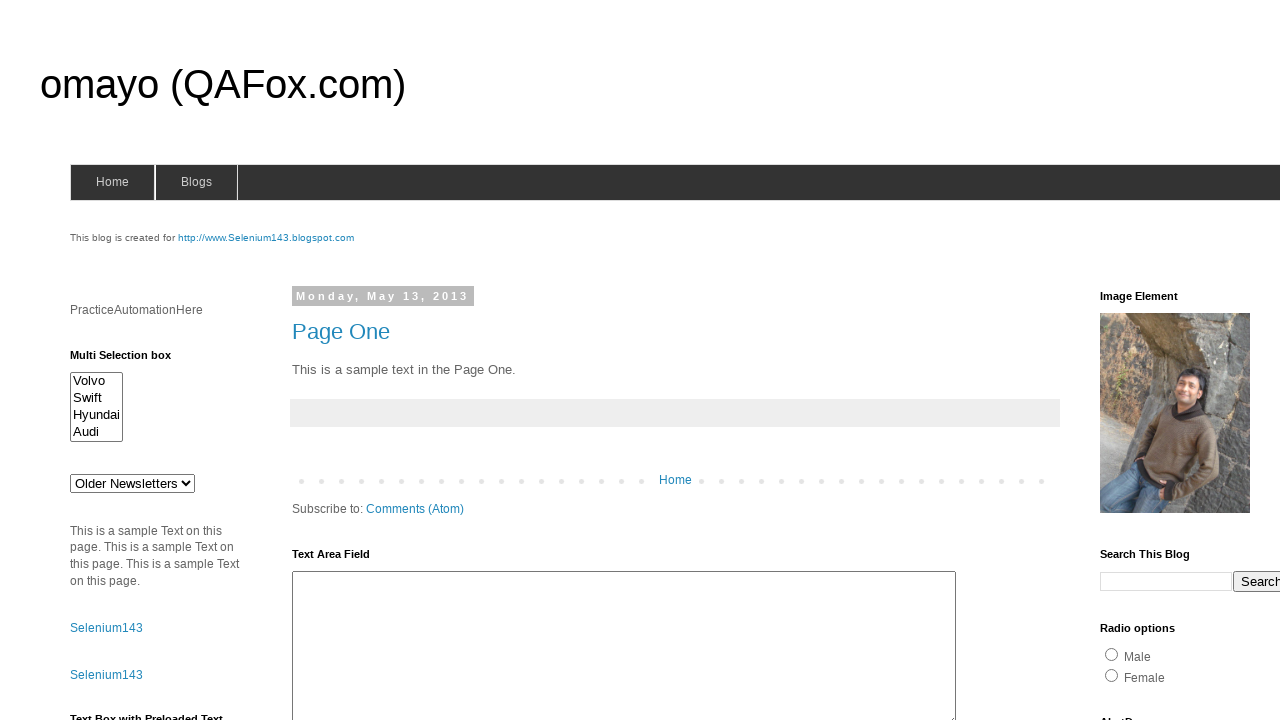

Clicked 'Open a popup window' link at (132, 360) on xpath=//a[.='Open a popup window']
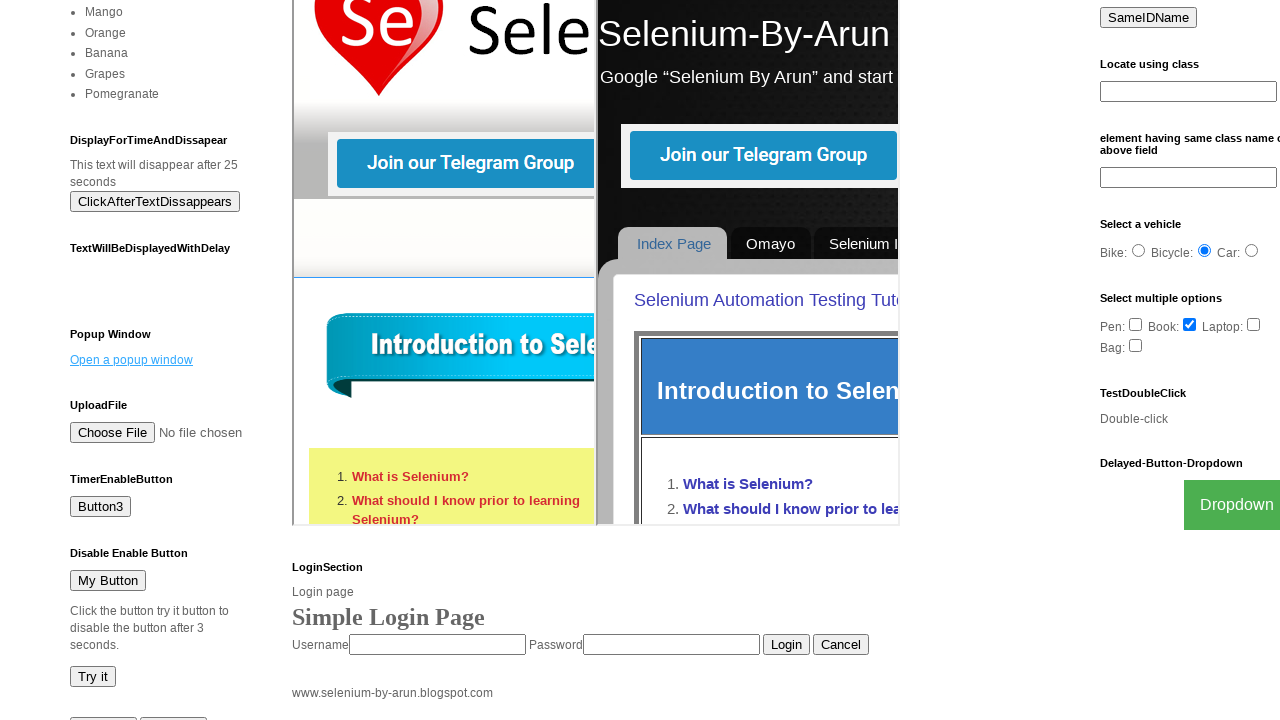

Waited 2 seconds for popup window to open
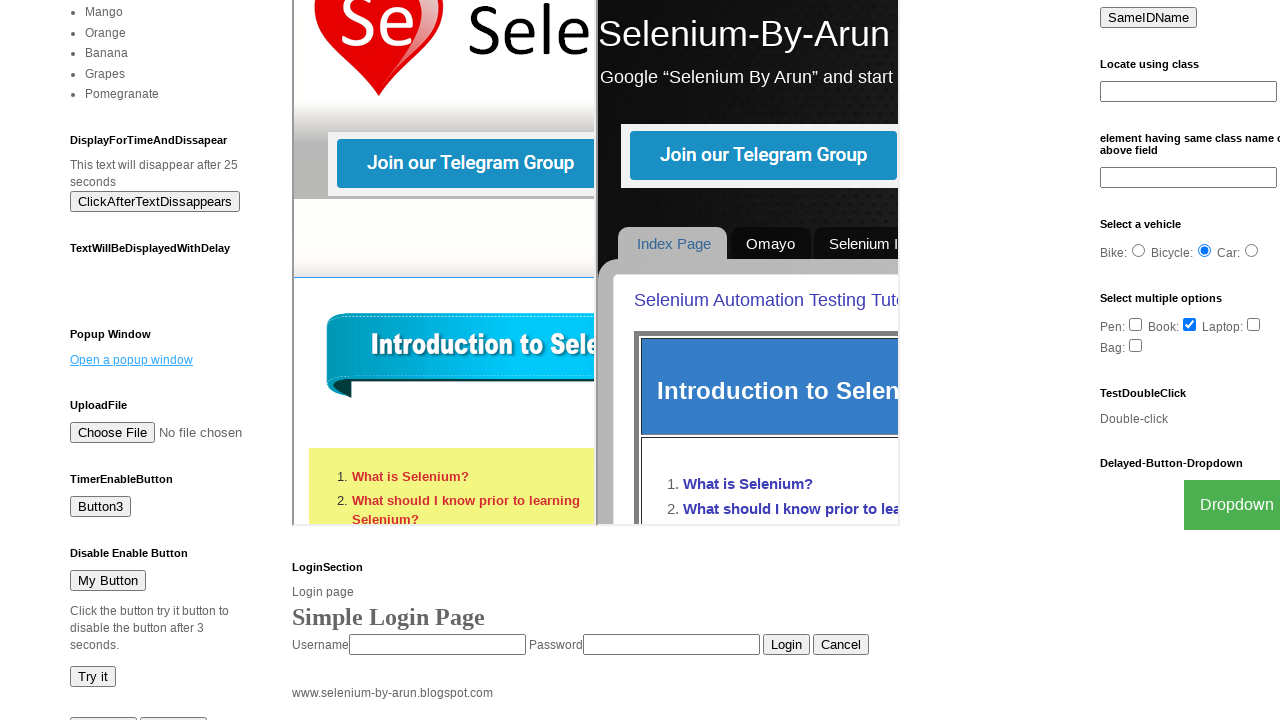

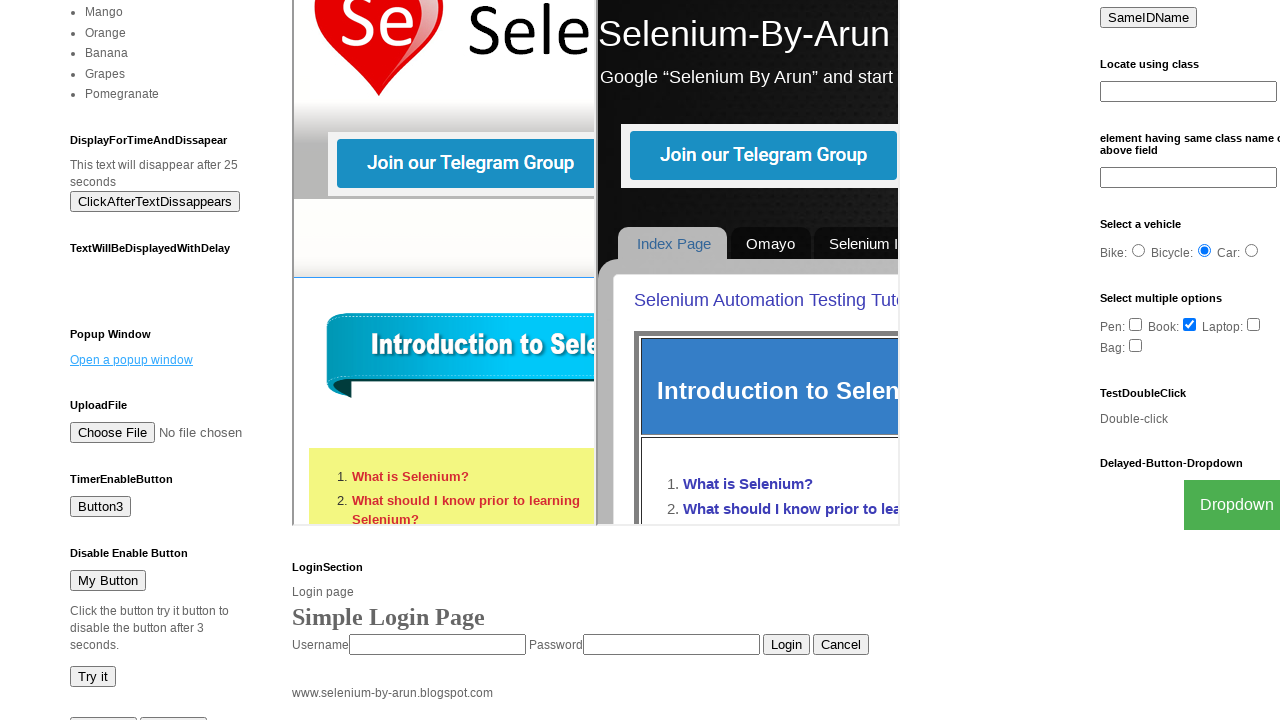